Navigates to the Form Authentication page and verifies the login button is displayed

Starting URL: https://the-internet.herokuapp.com/

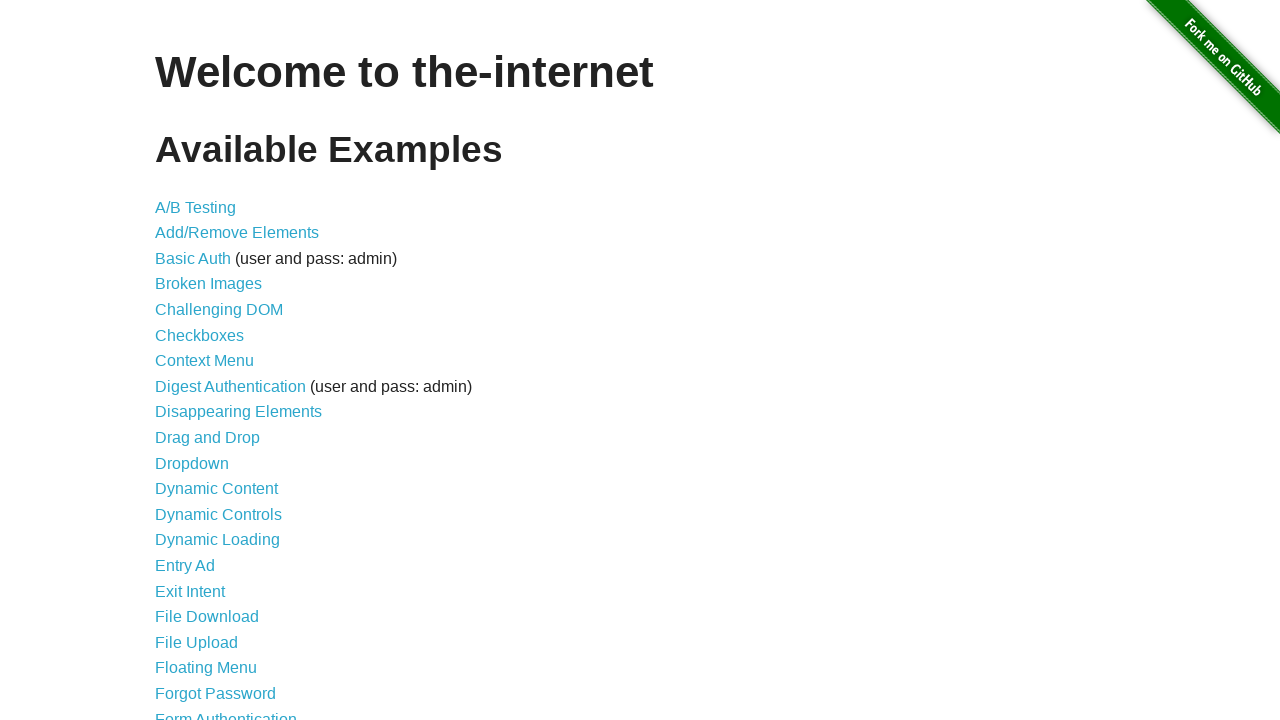

Clicked on Form Authentication link at (226, 712) on text=Form Authentication
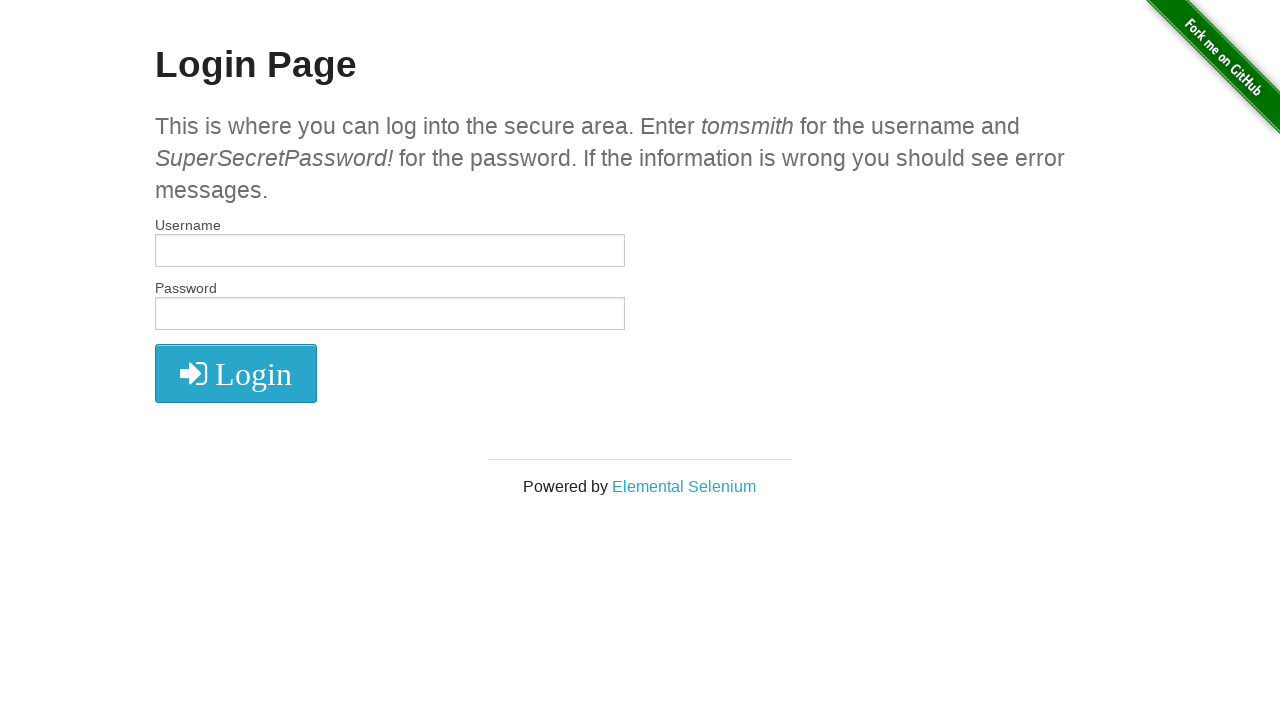

Login button is displayed and visible
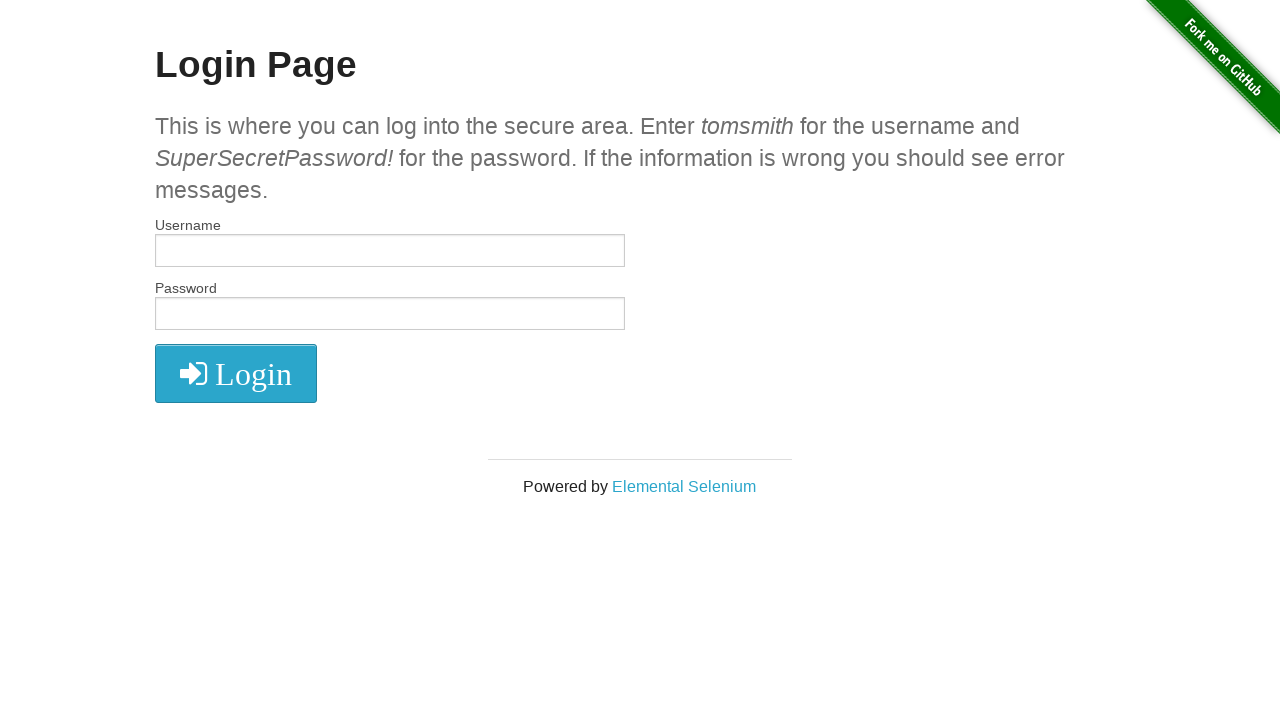

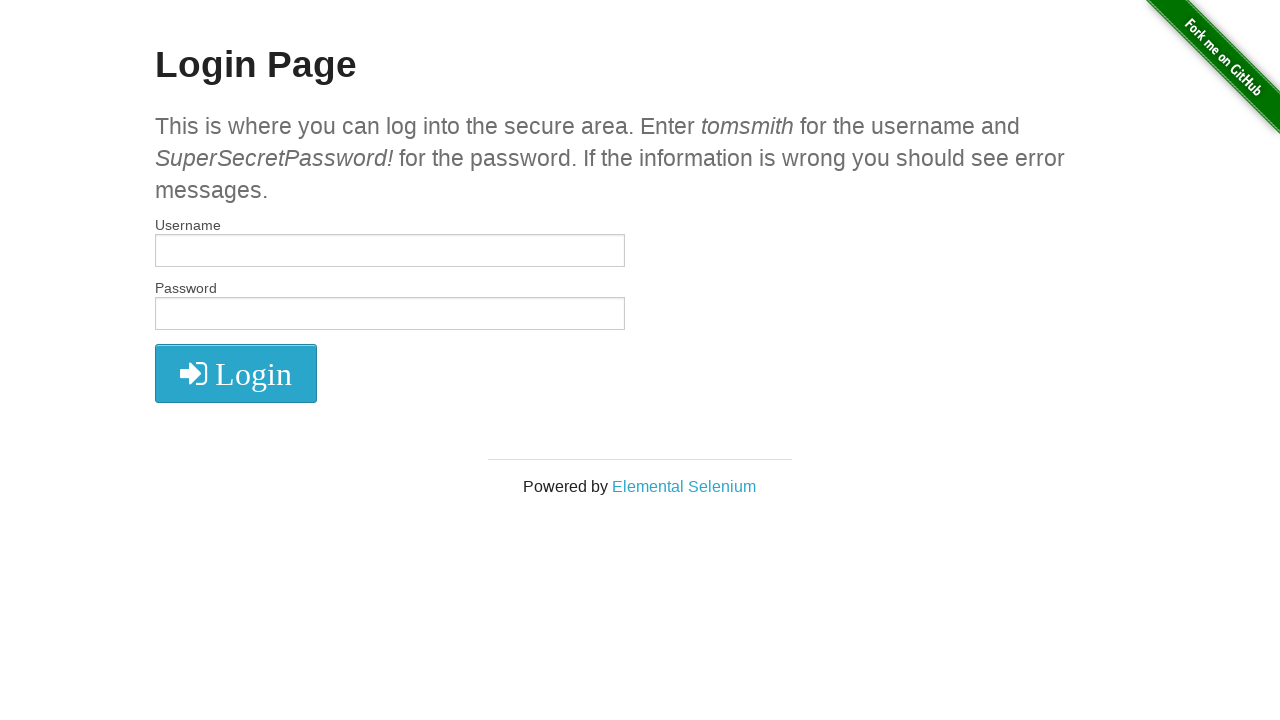